Opens the ConnectedIO homepage and verifies the page loads successfully

Starting URL: https://www.connectedio.com/

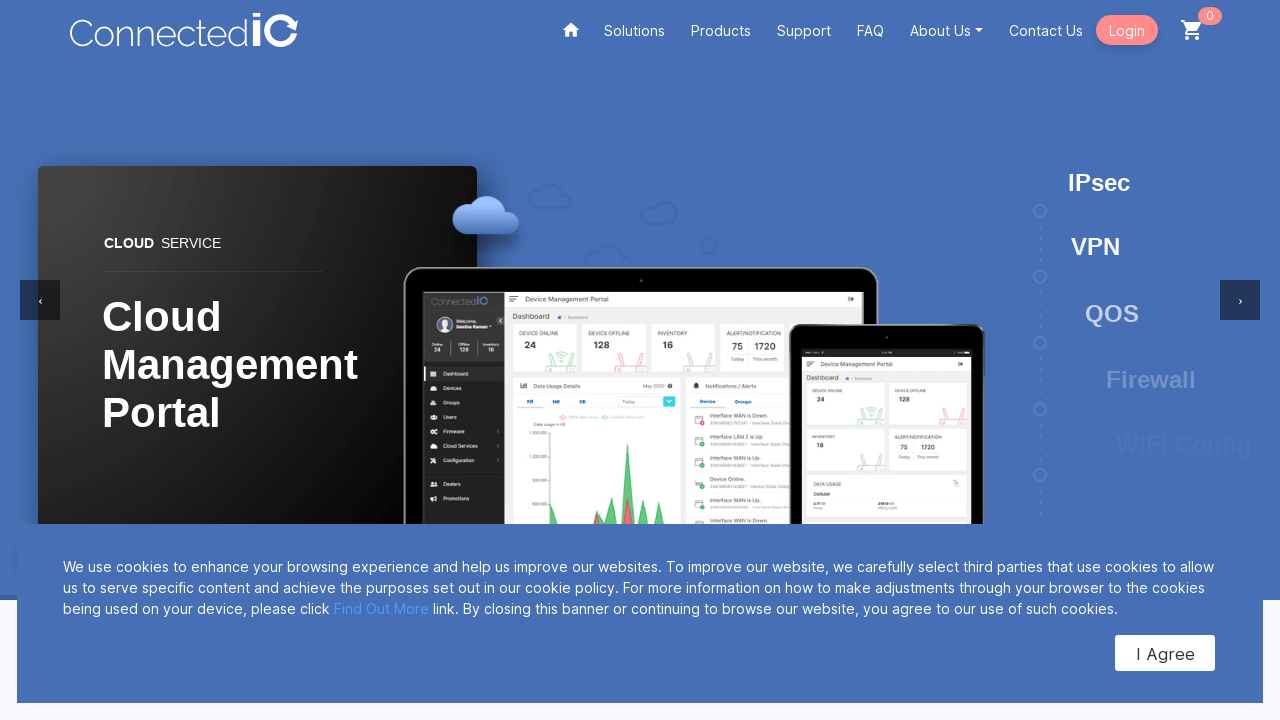

Waited for page DOM to load
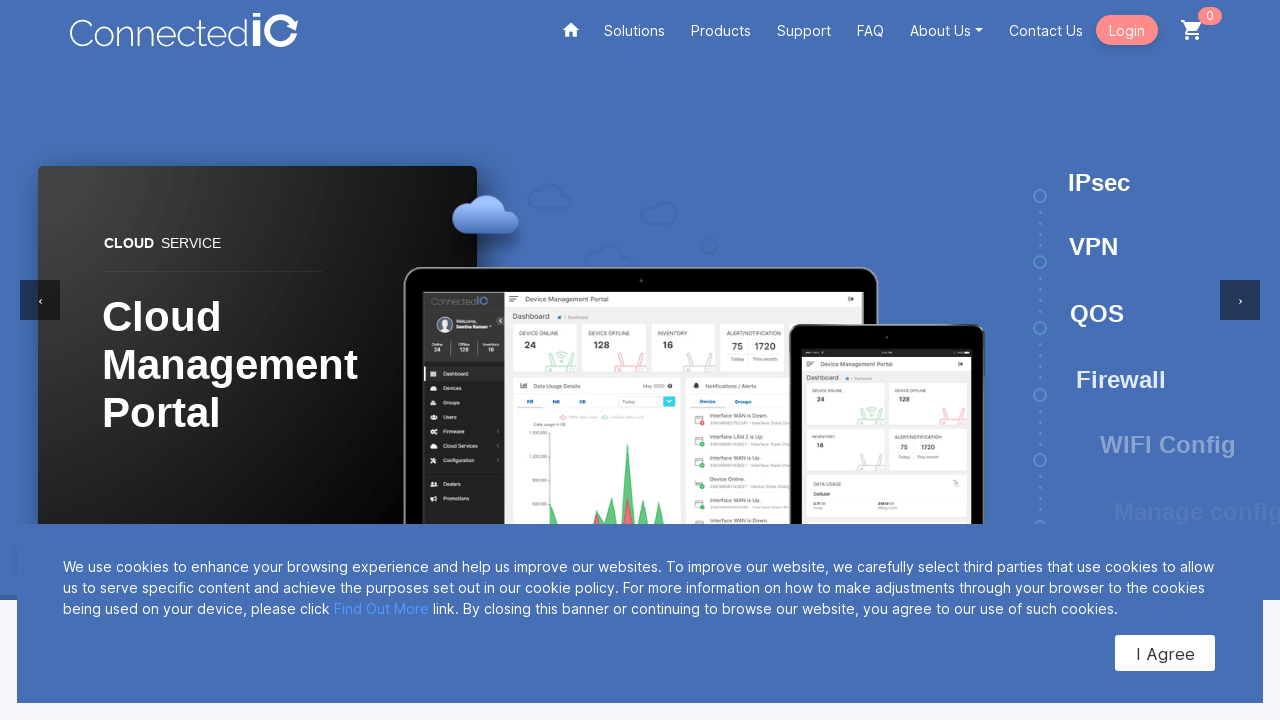

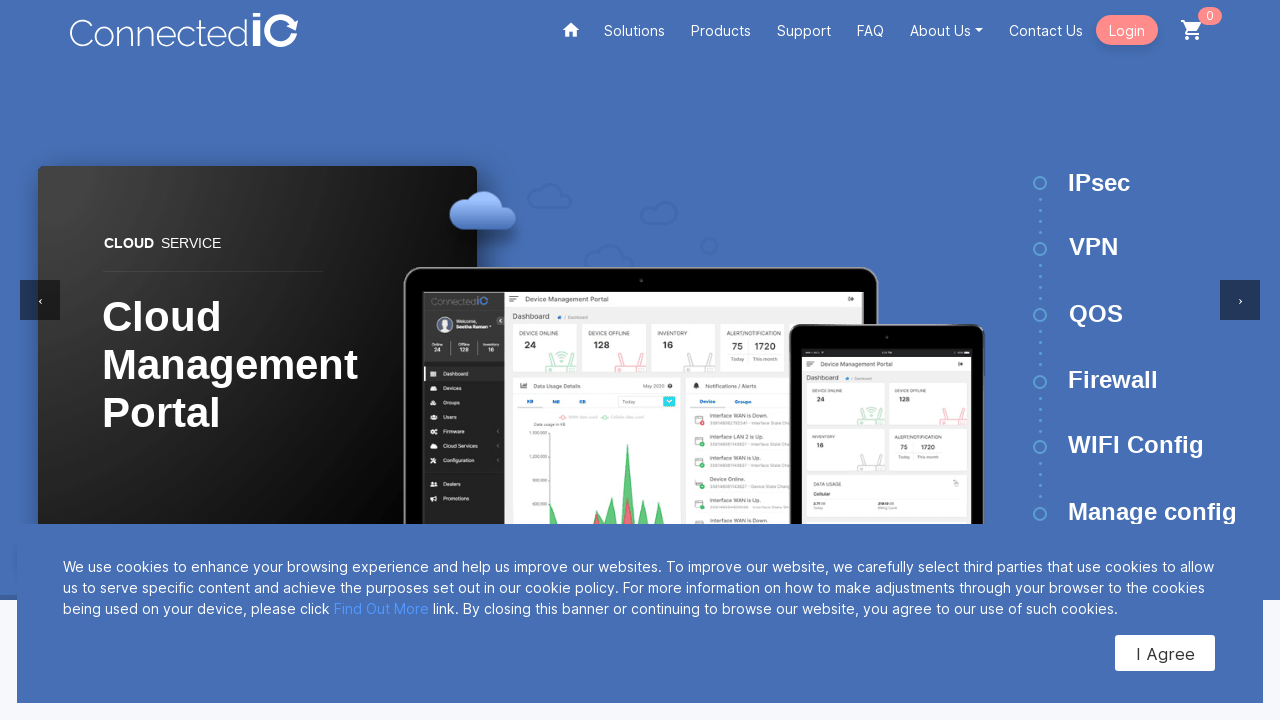